Tests a registration form by filling in first name, last name, and email fields, then submitting and verifying the success message.

Starting URL: http://suninjuly.github.io/registration1.html

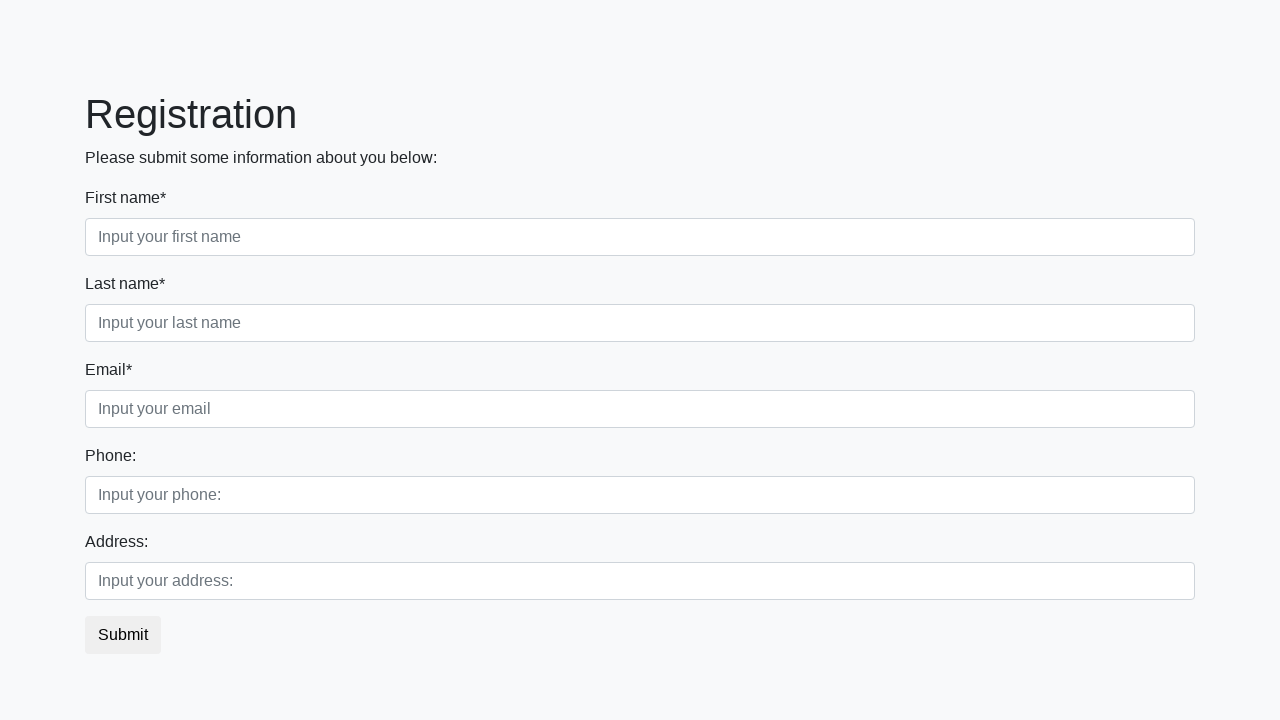

Filled first name field with 'Ivan' on input[placeholder='Input your first name']
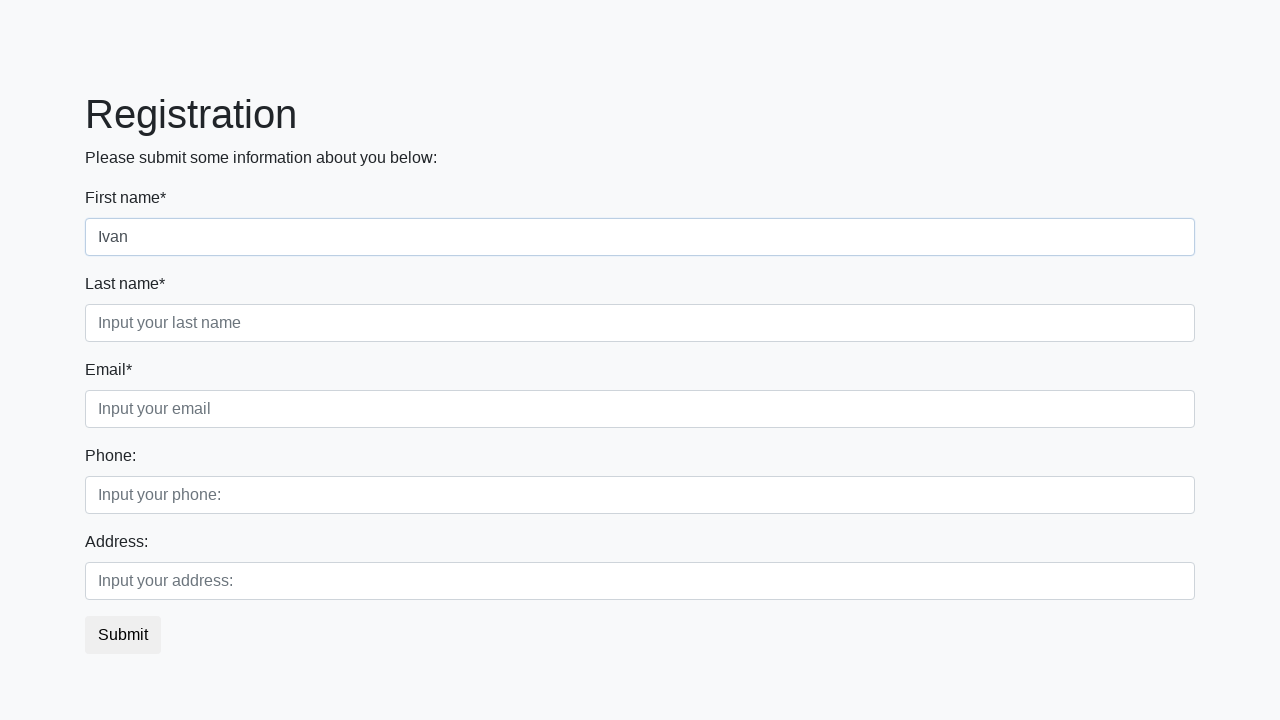

Filled last name field with 'Popov' on input[placeholder='Input your last name']
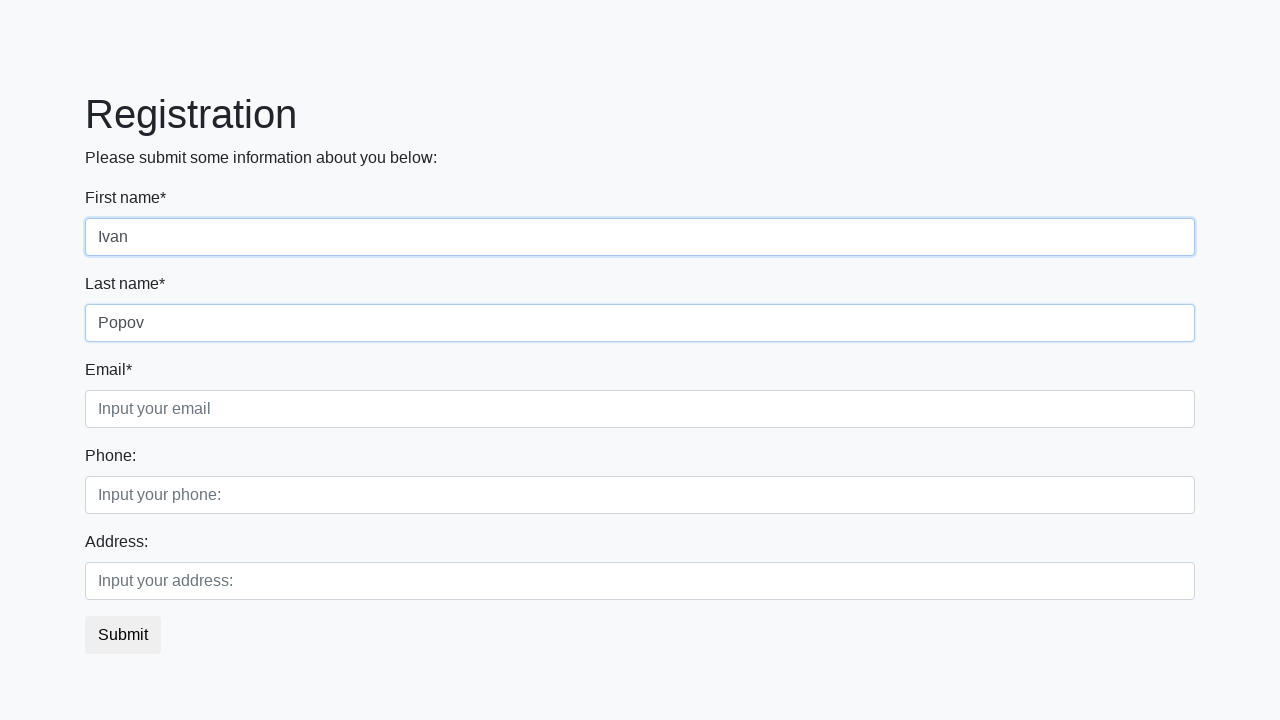

Filled email field with 'test33@gmail.com' on input[placeholder='Input your email']
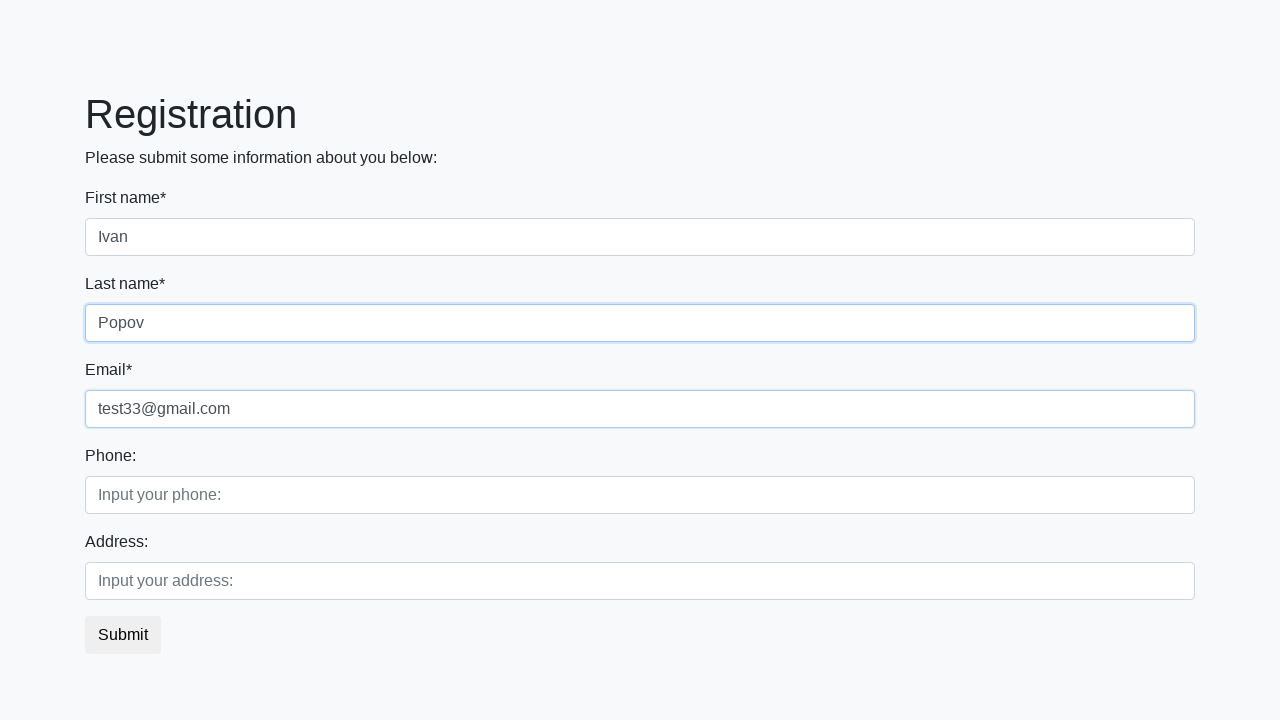

Clicked submit button to register at (123, 635) on button.btn
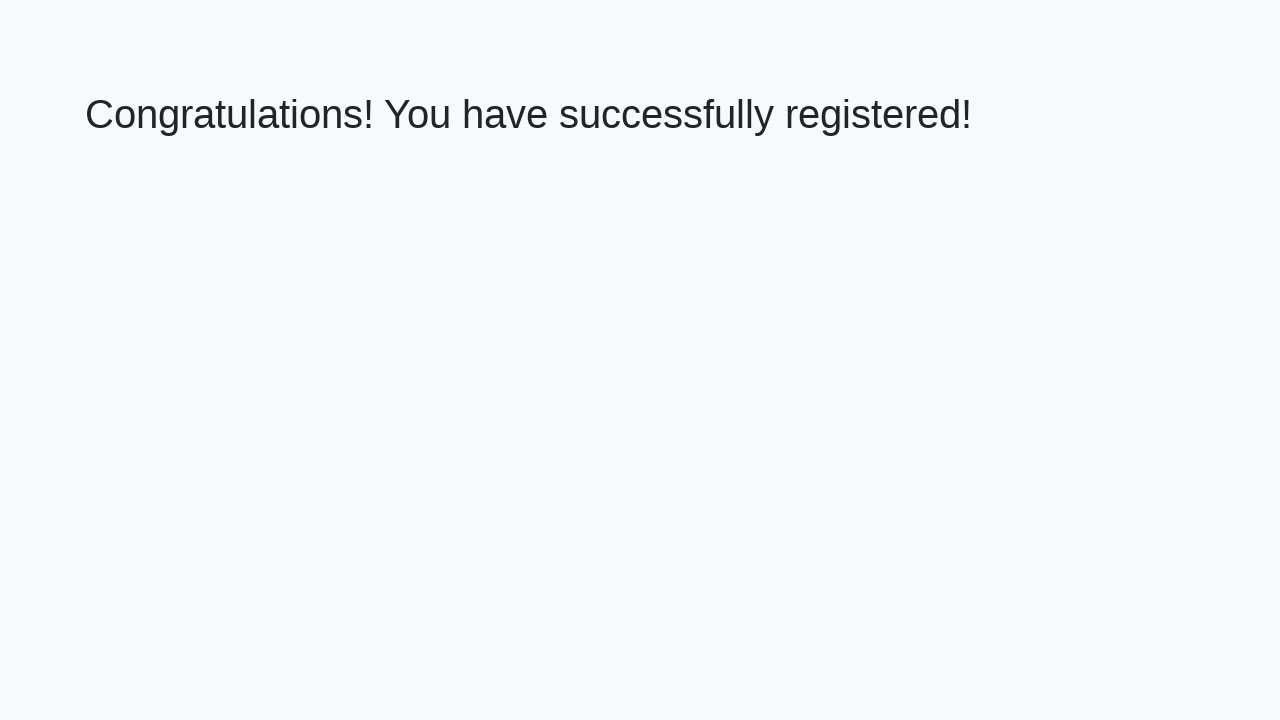

Success message element loaded
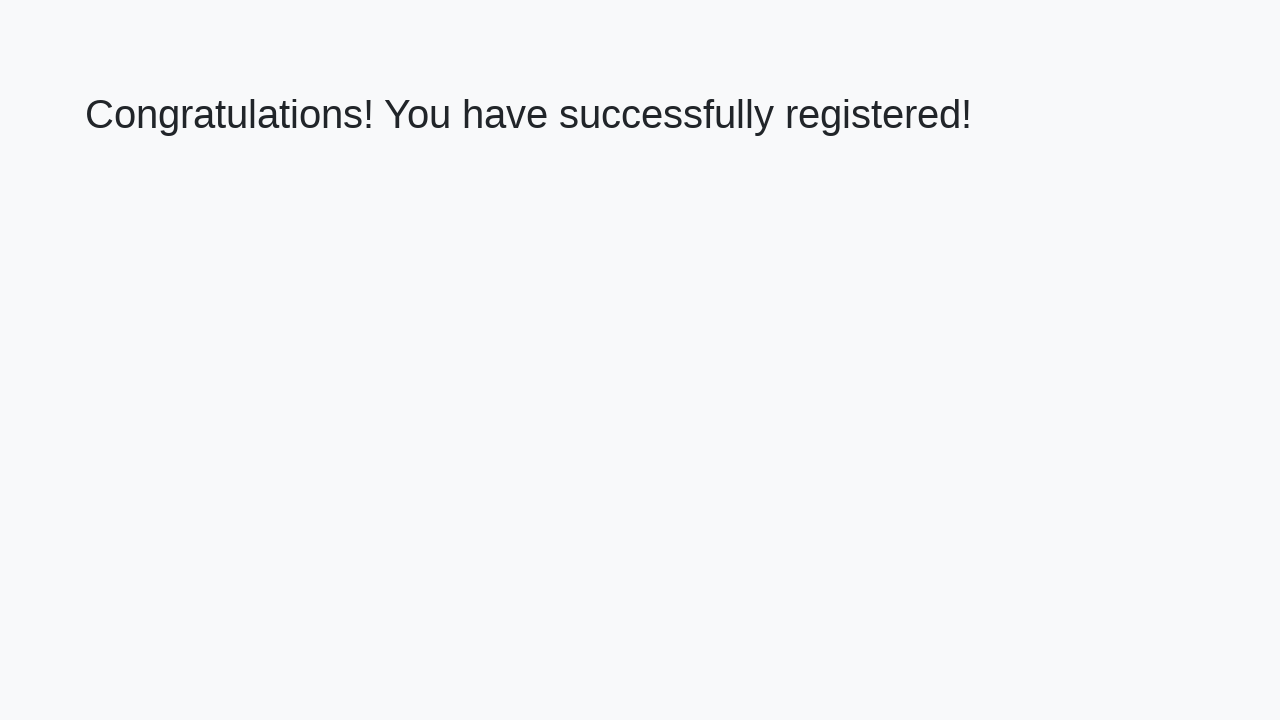

Retrieved success message text: 'Congratulations! You have successfully registered!'
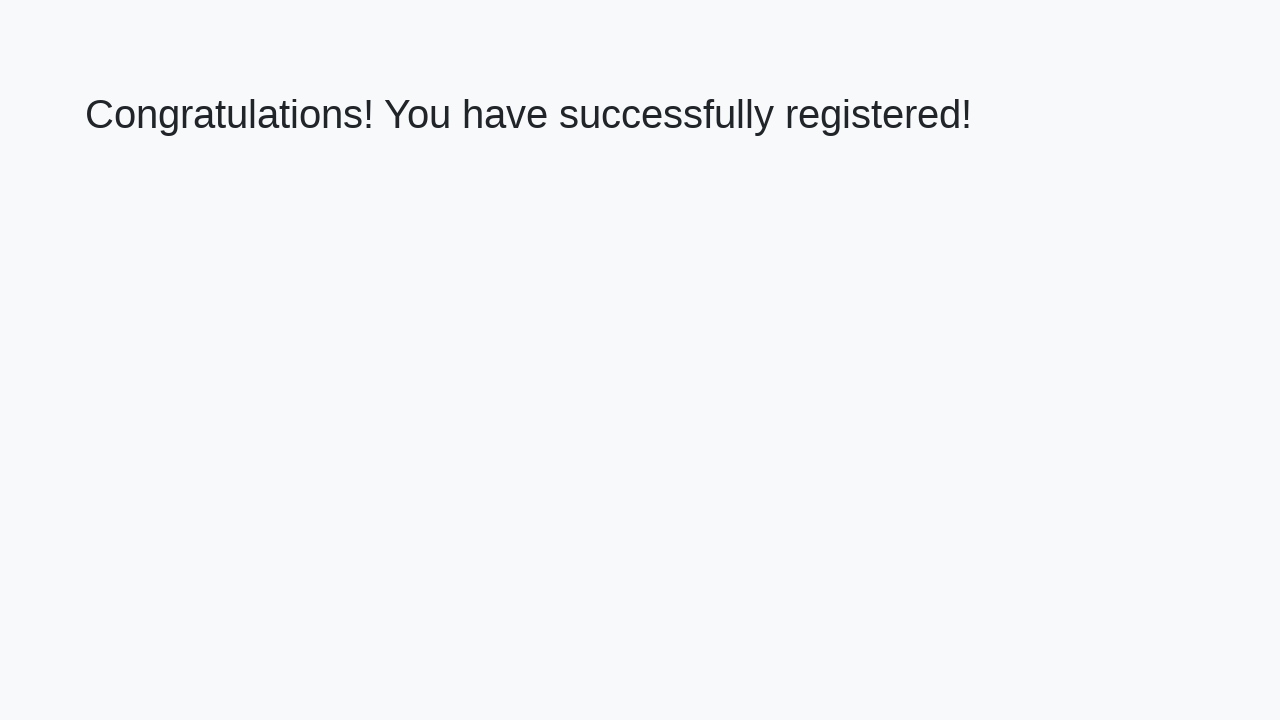

Verified success message matches expected text
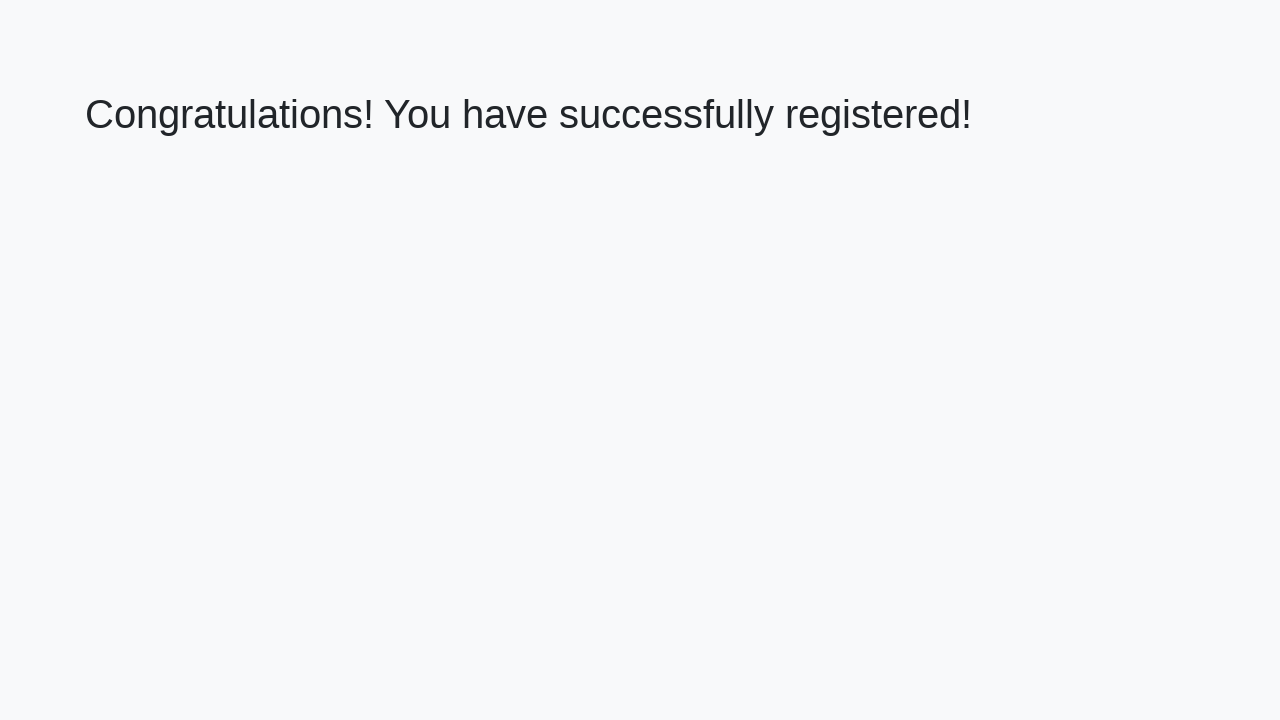

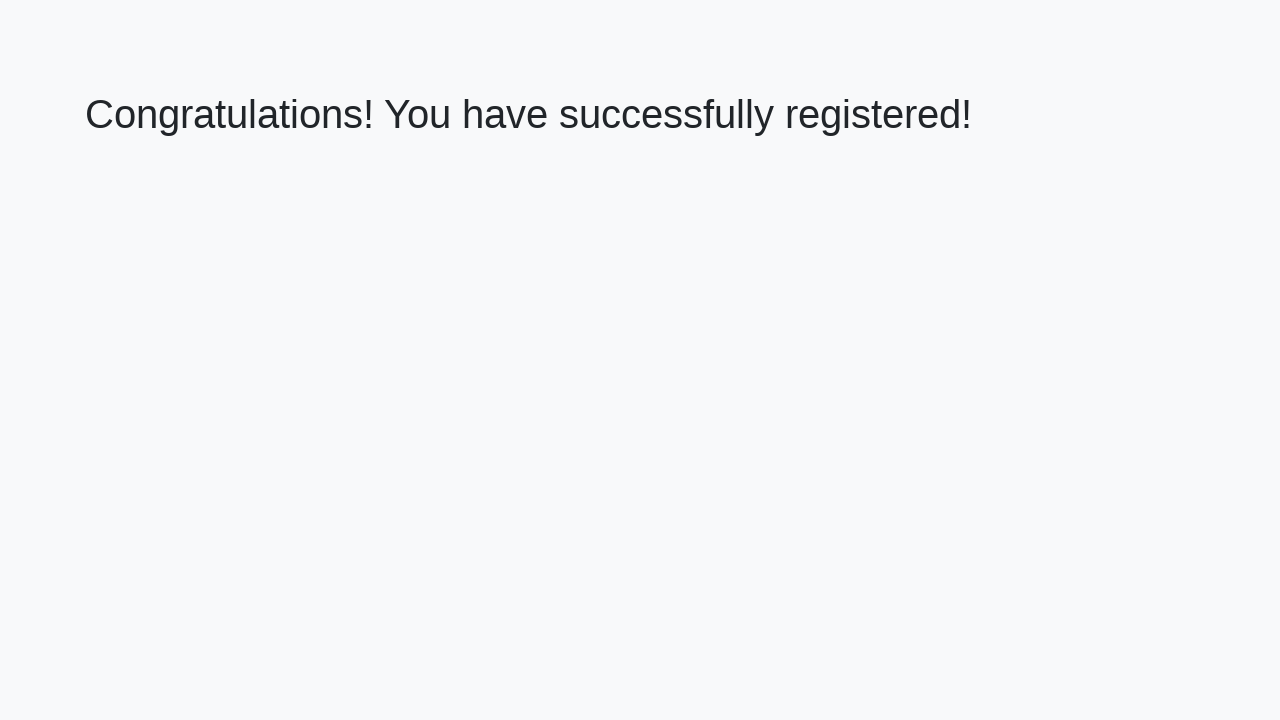